Navigates to an e-commerce site, iterates through product titles, and clicks on "Samsung galaxy s7" if found

Starting URL: https://www.demoblaze.com/#

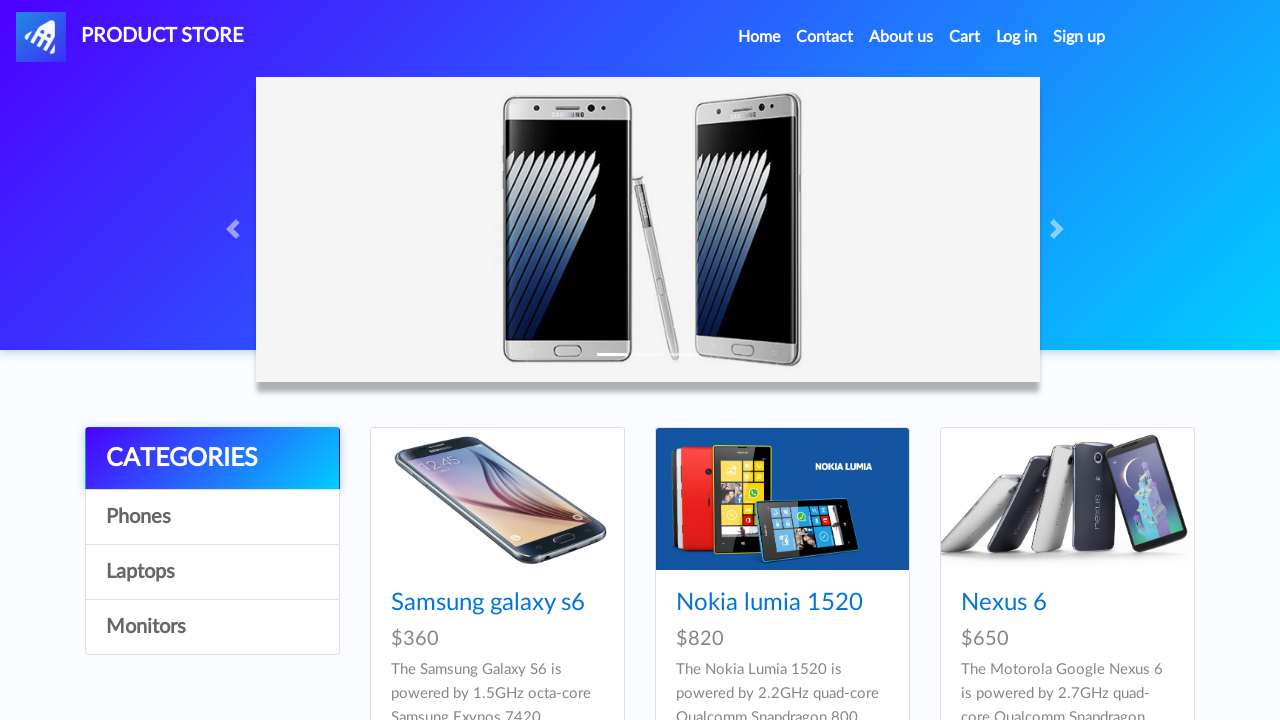

Waited for product cards to load on demoblaze.com
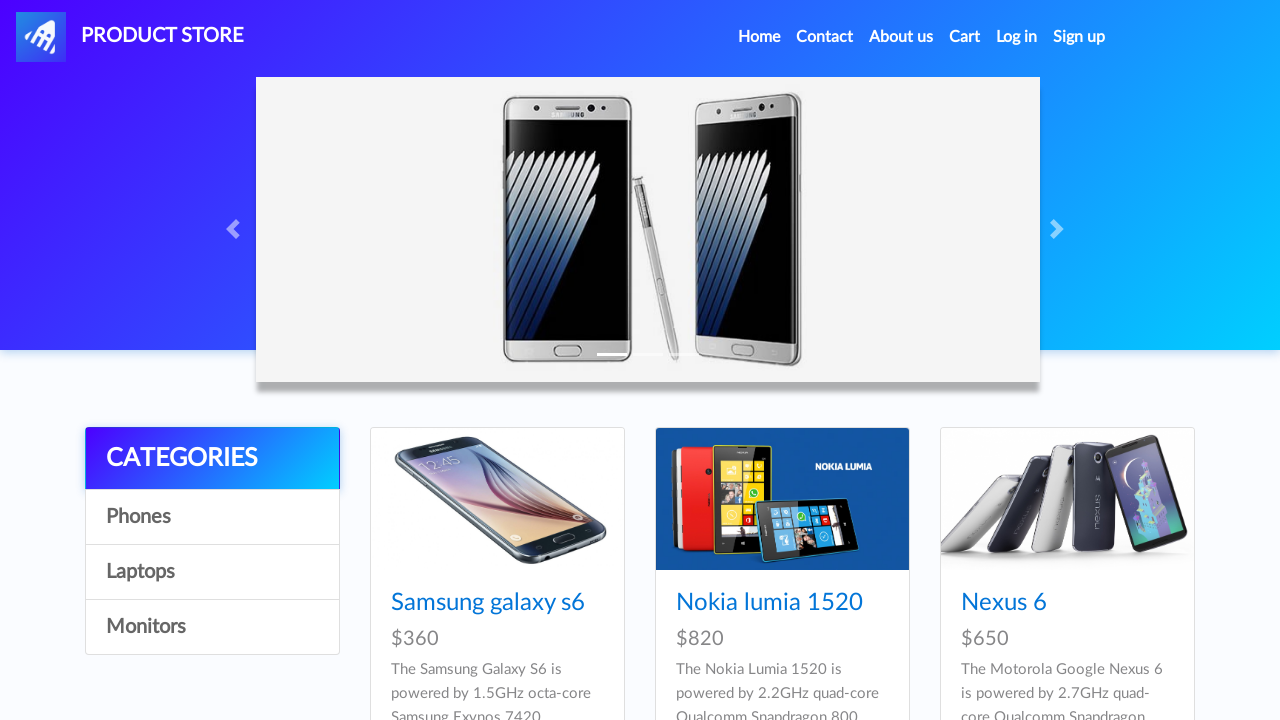

Retrieved all product title links from the page
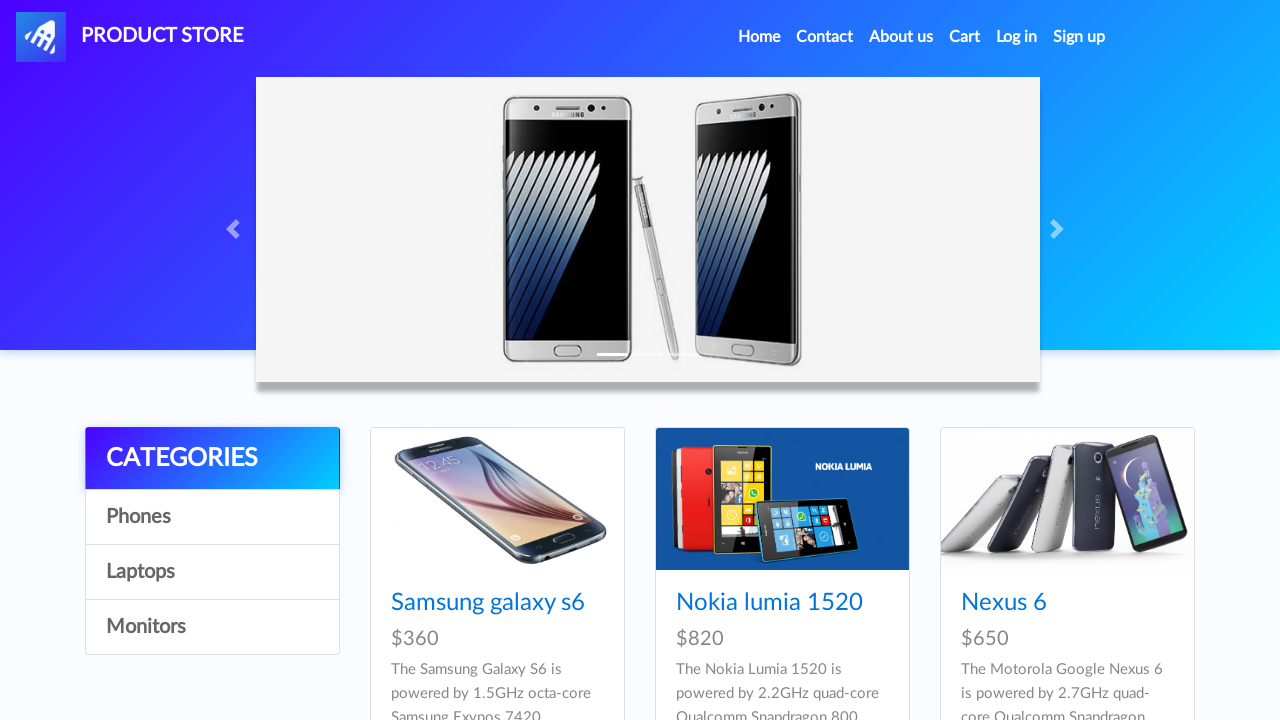

Checked product title: Samsung galaxy s6
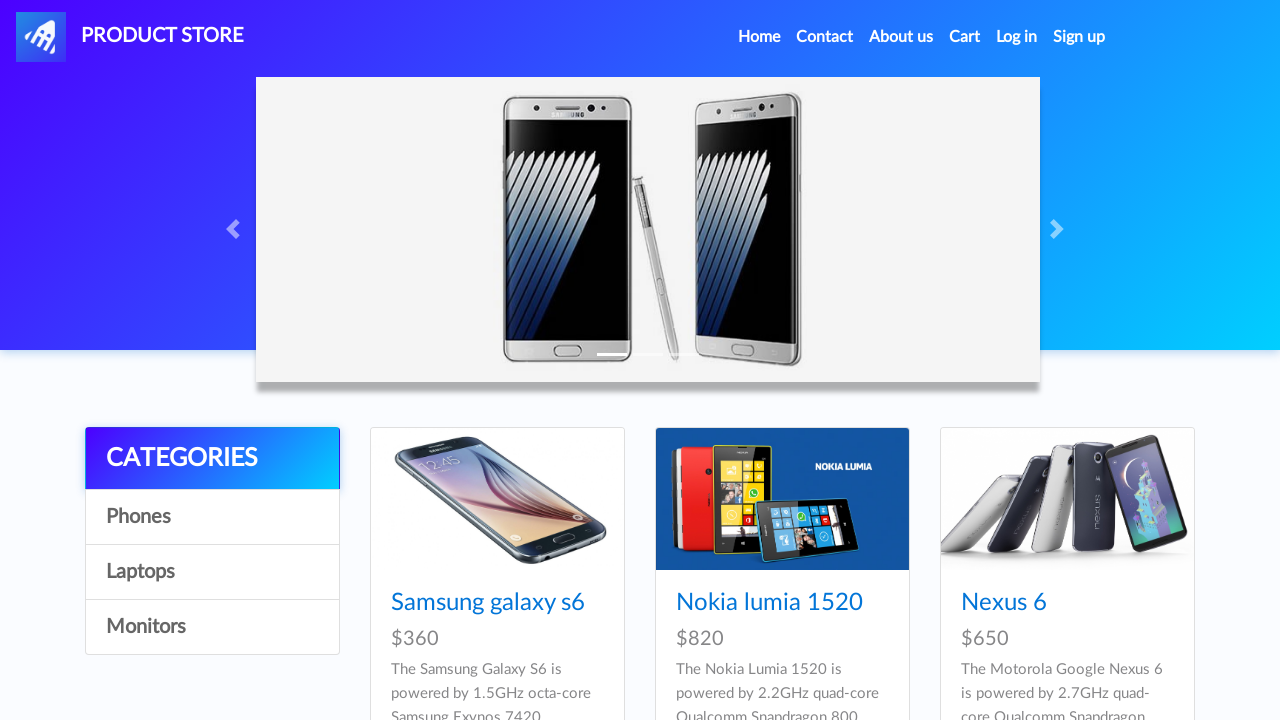

Checked product title: Nokia lumia 1520
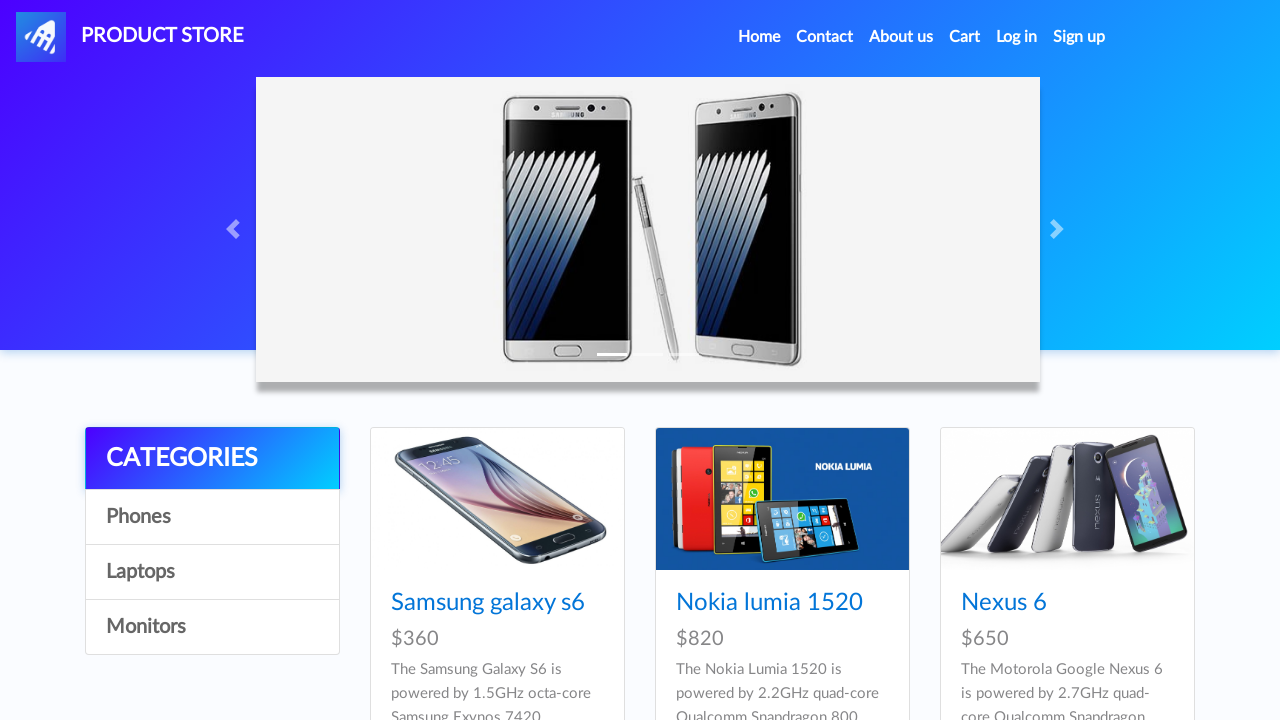

Checked product title: Nexus 6
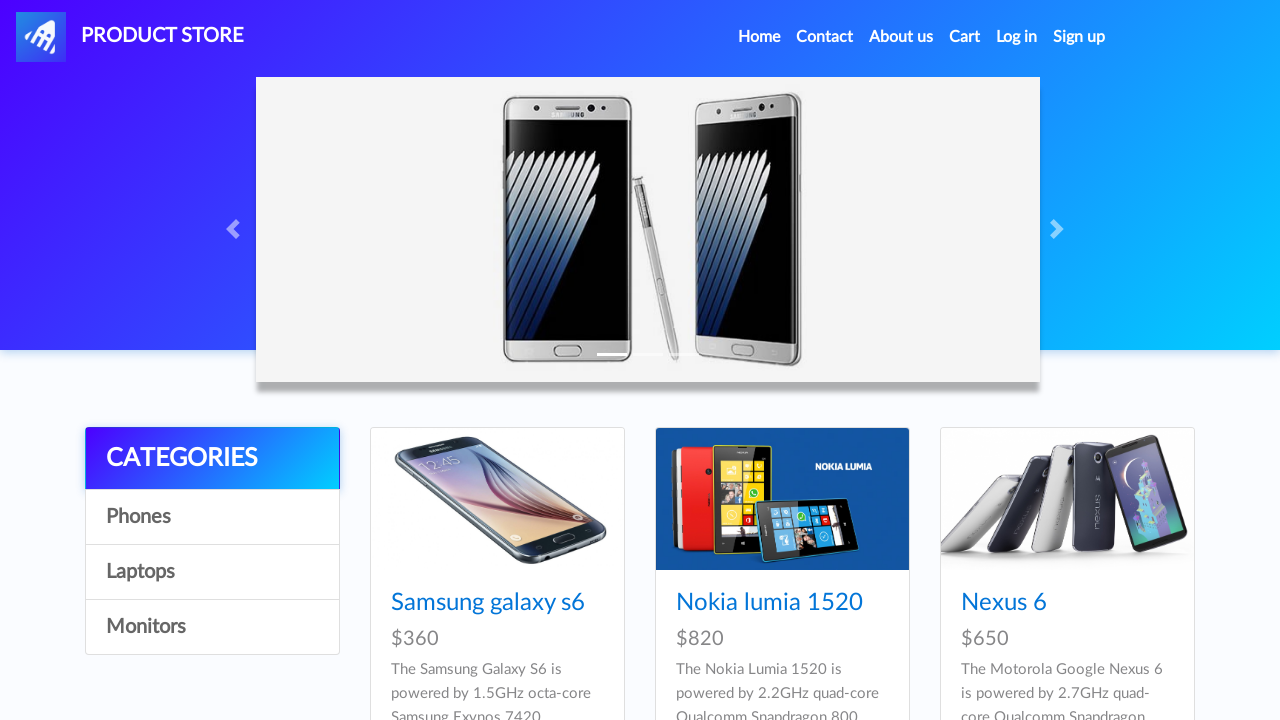

Checked product title: Samsung galaxy s7
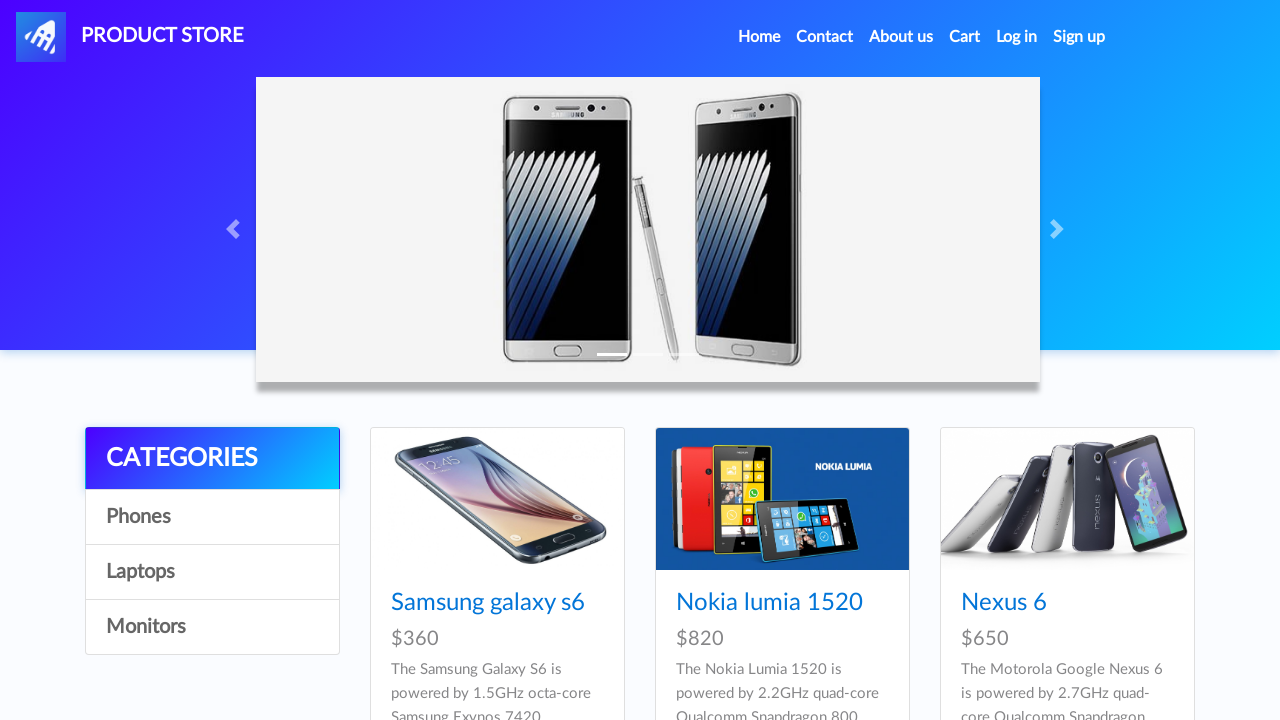

Clicked on Samsung galaxy s7 product
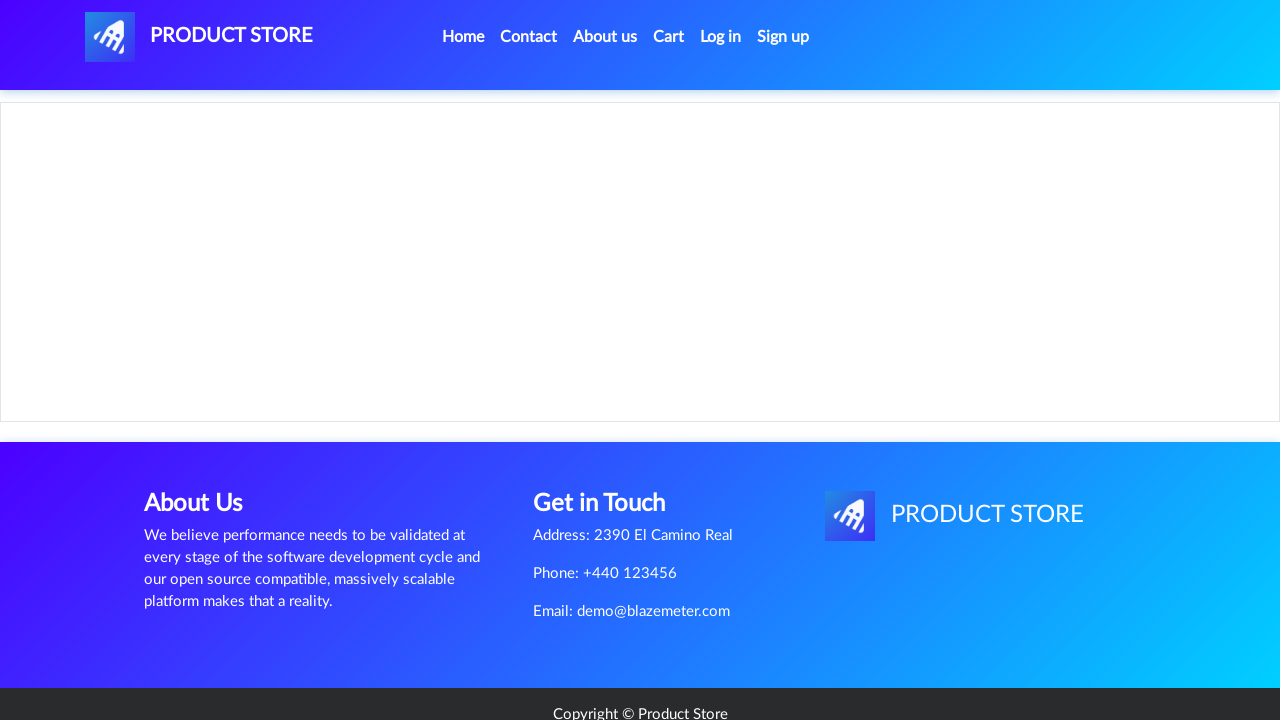

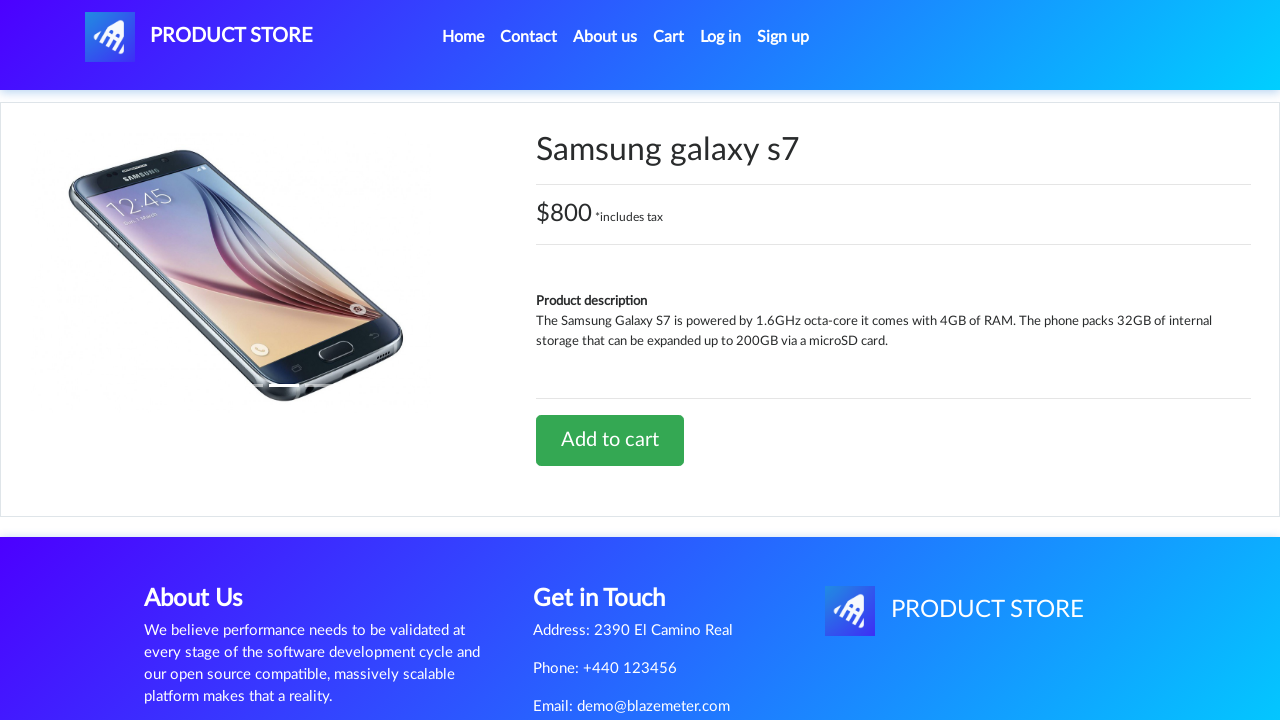